Verifies that the employee with first name "Priya" has last name "Patro" by building a map of first names to last names.

Starting URL: http://automationbykrishna.com/

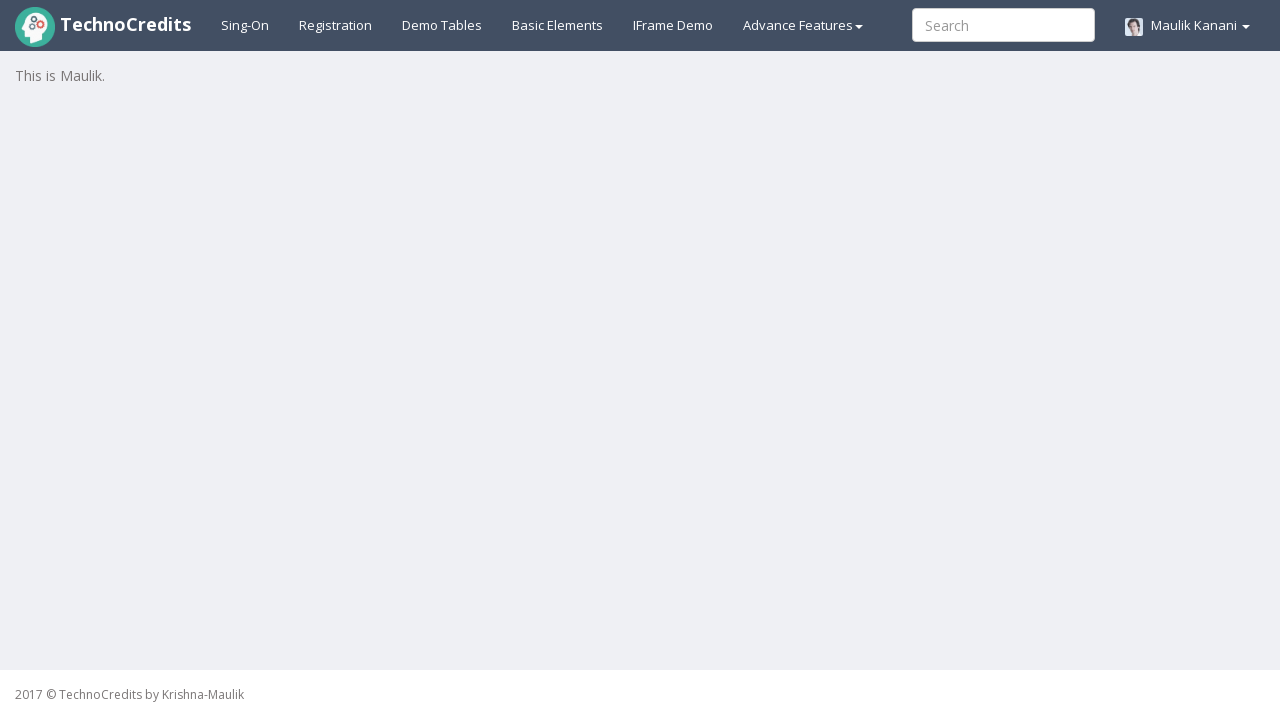

Clicked on demo table link at (442, 25) on #demotable
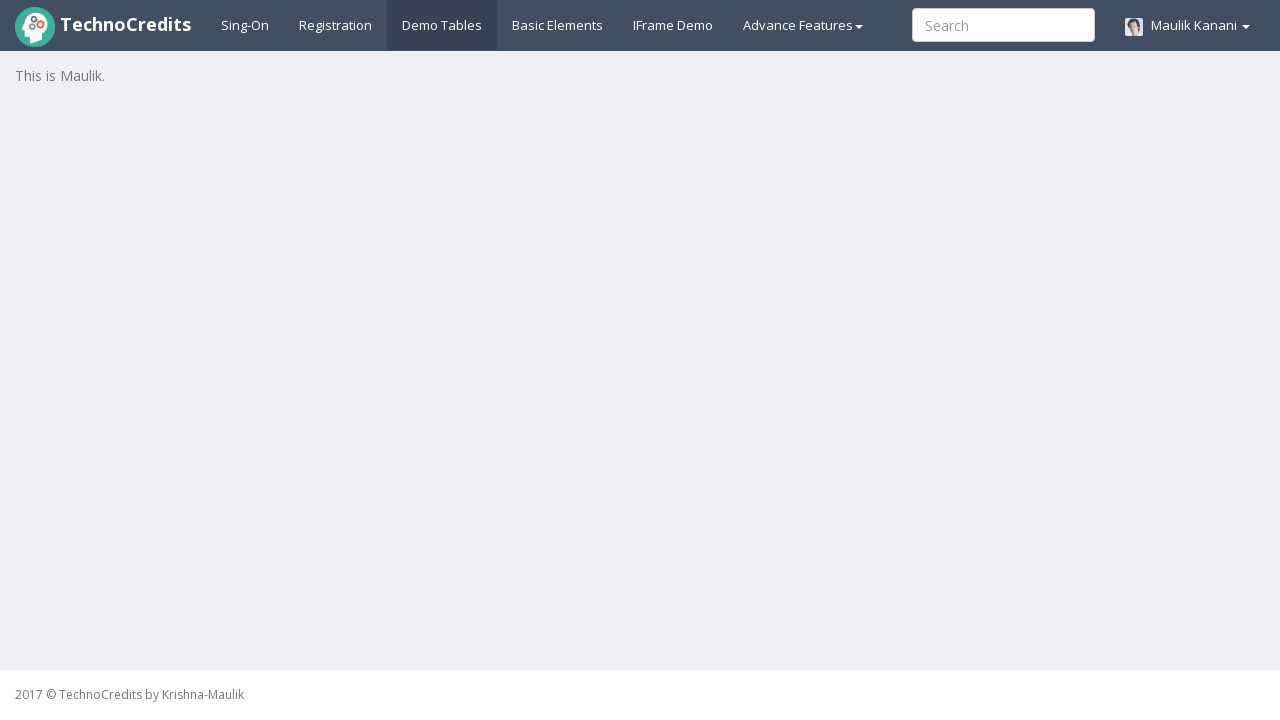

Table loaded successfully
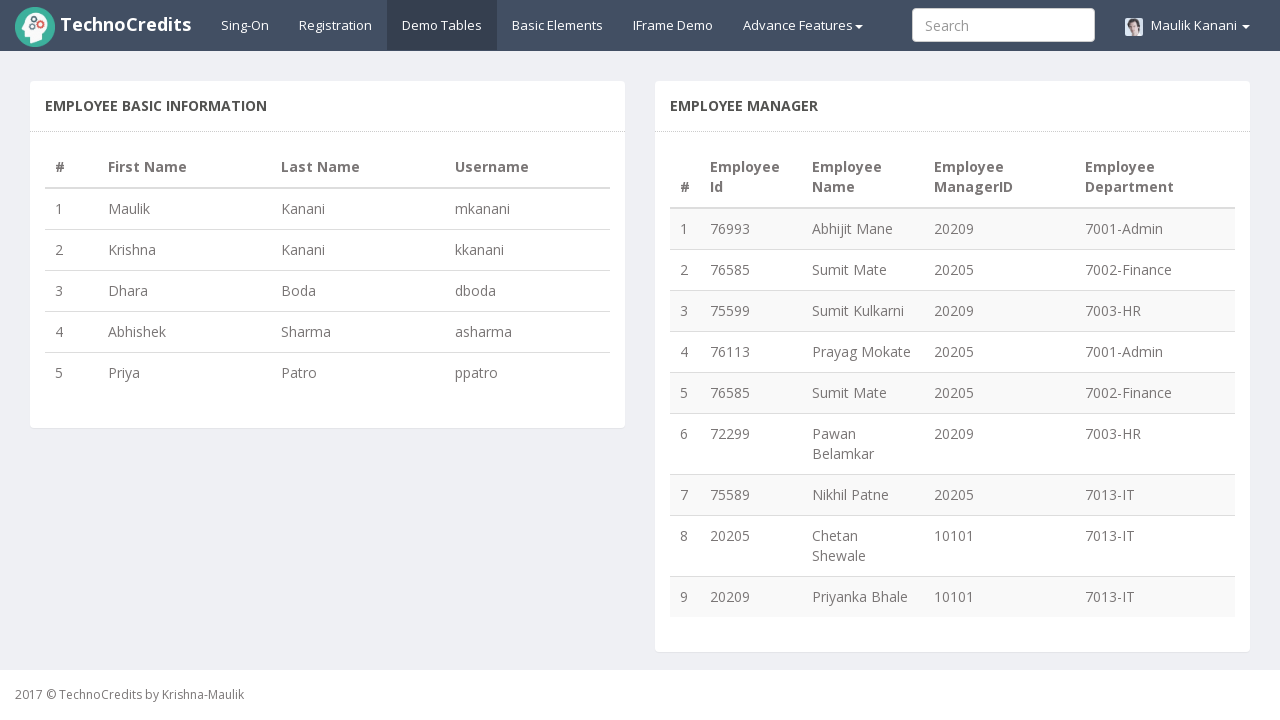

Located first names and last names columns in table
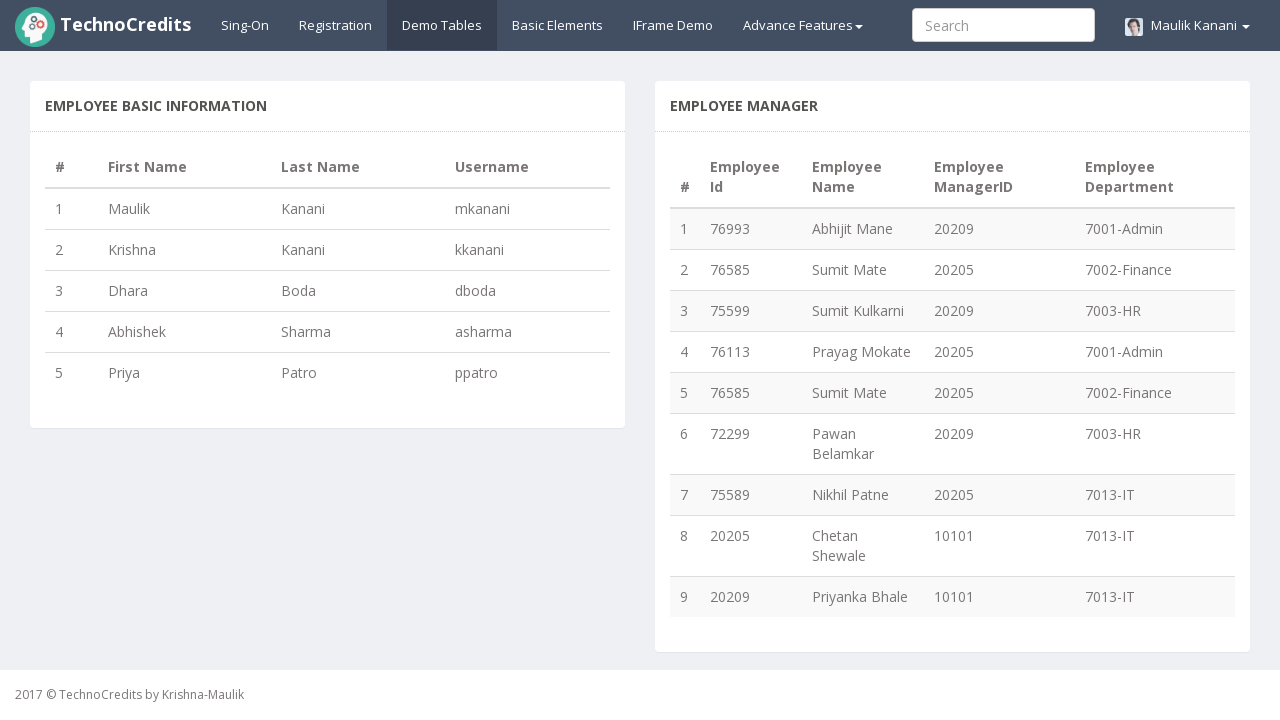

Built map of first names to last names with 5 entries
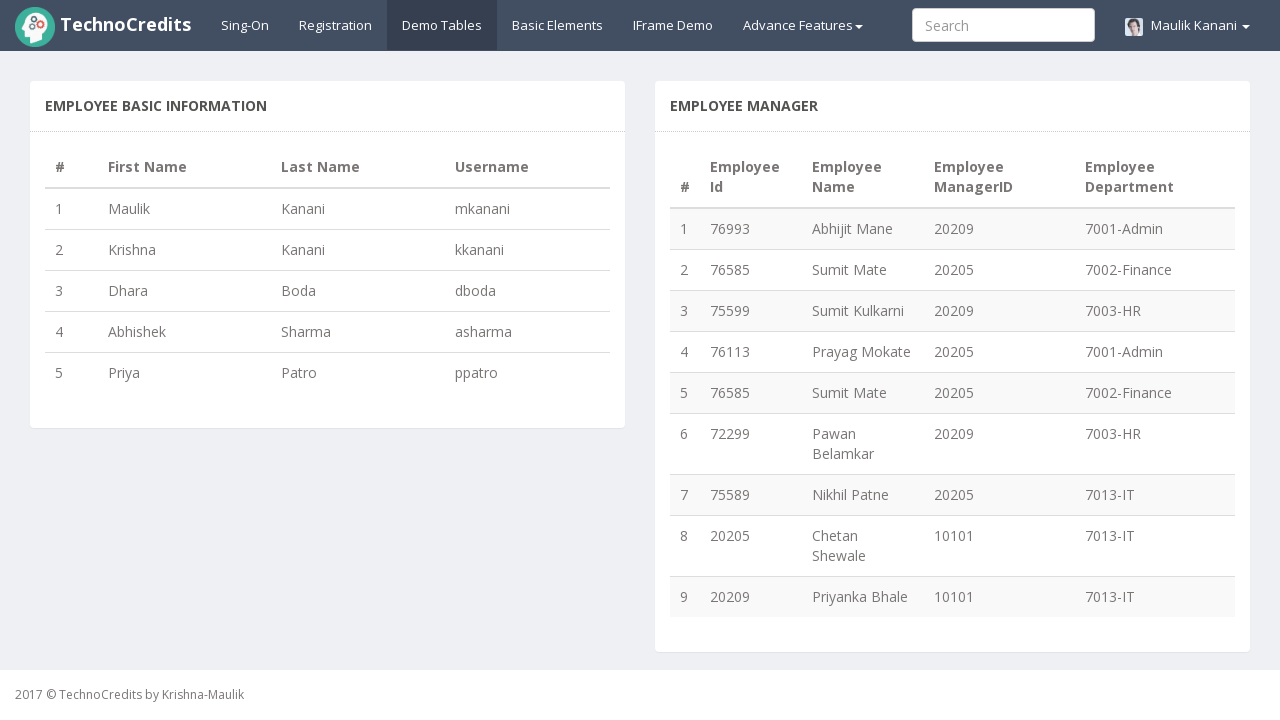

Verified that employee Priya has last name Patro
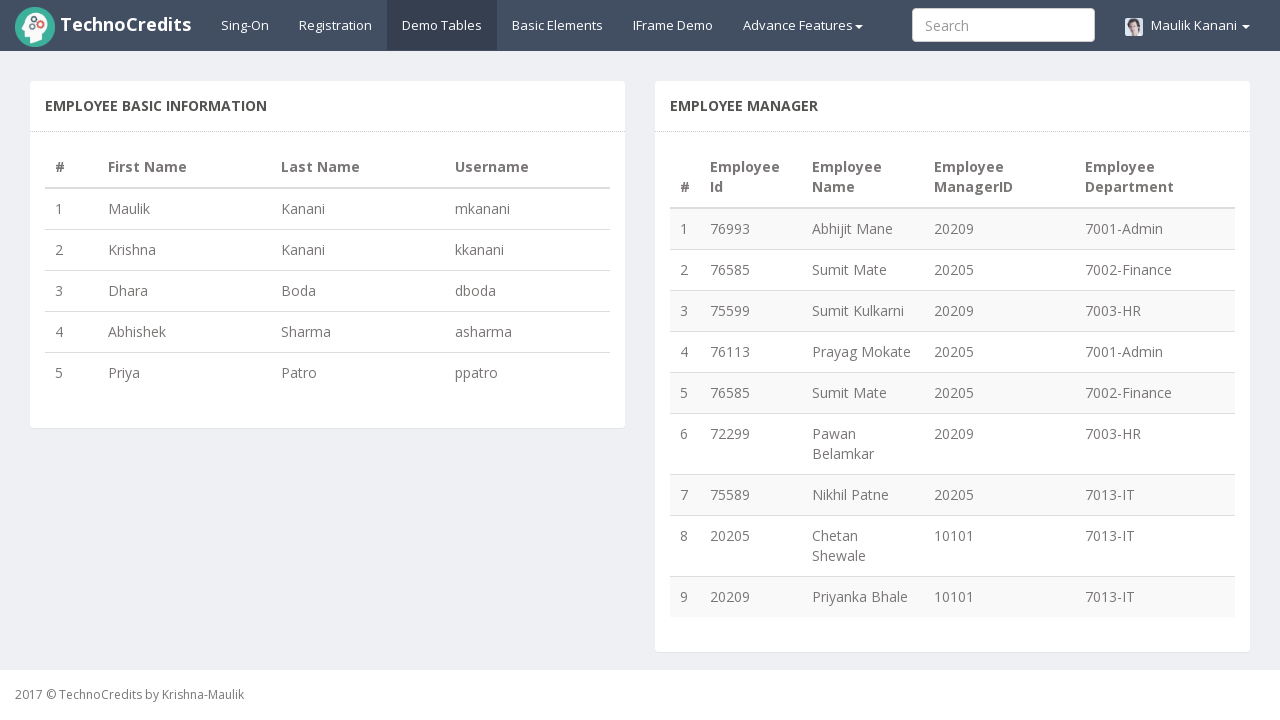

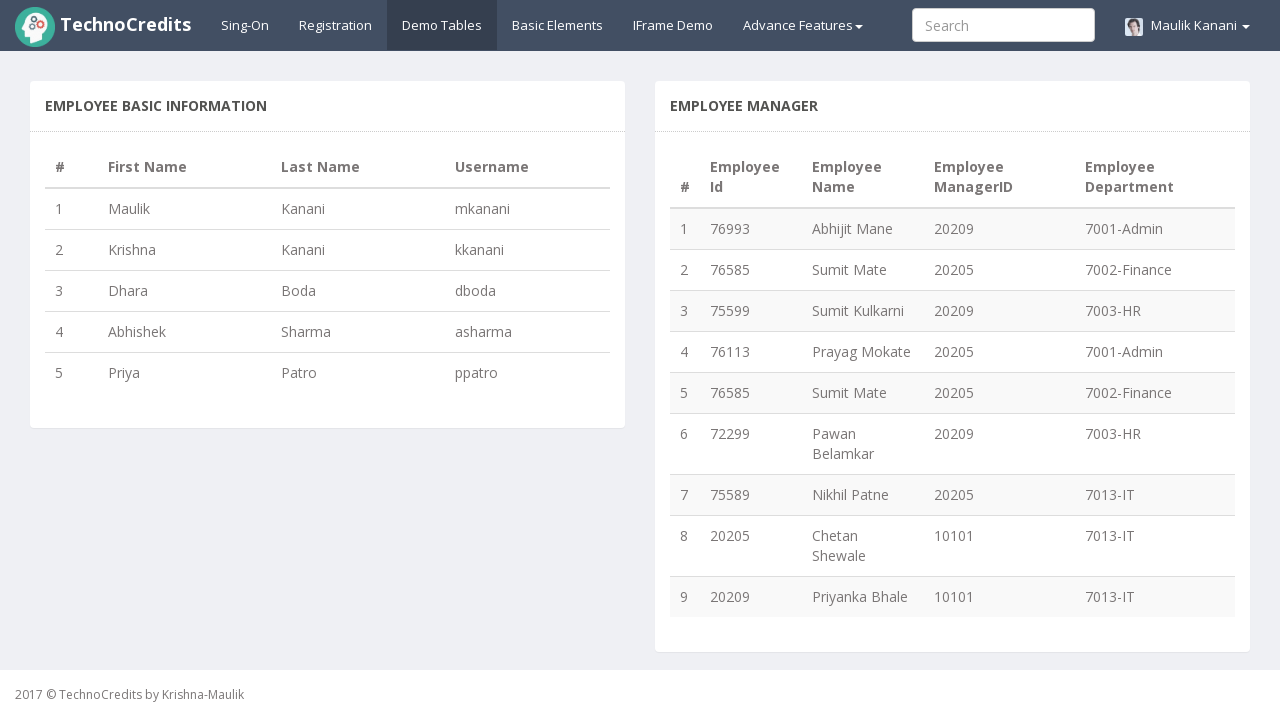